Simple navigation test that visits the Platzi homepage and verifies it loads successfully

Starting URL: https://platzi.com

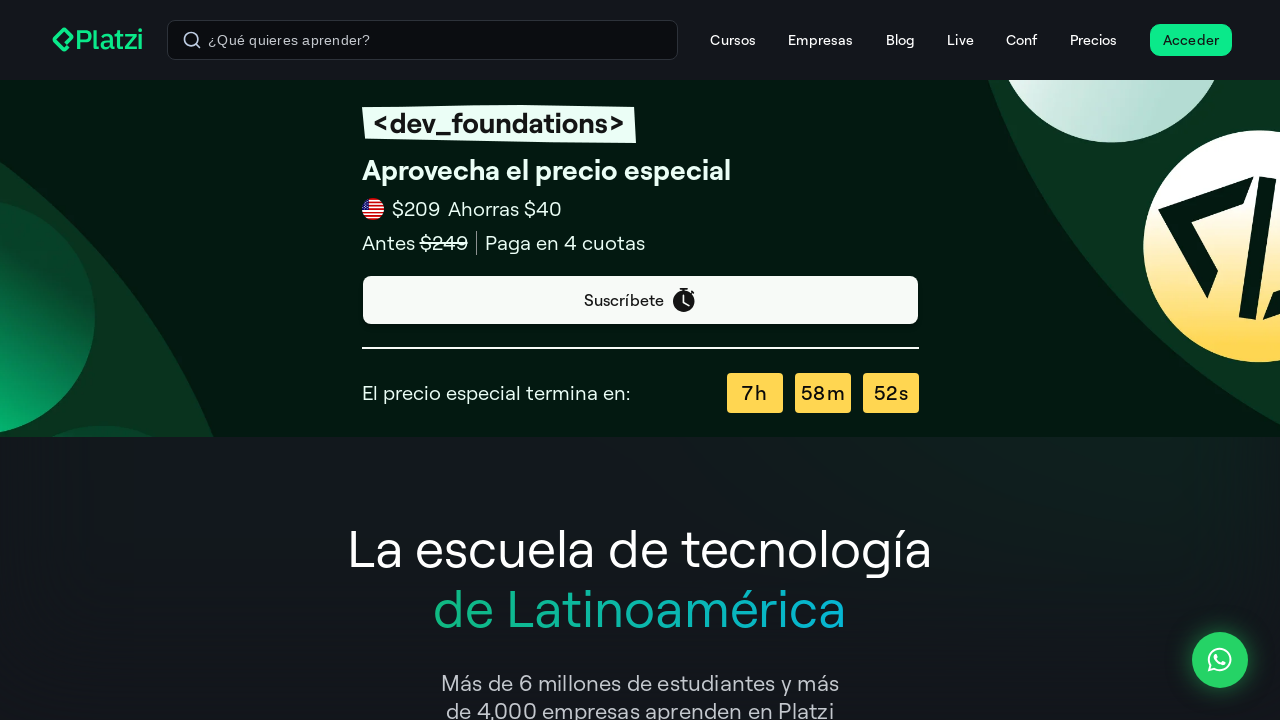

Platzi homepage loaded and DOM content ready
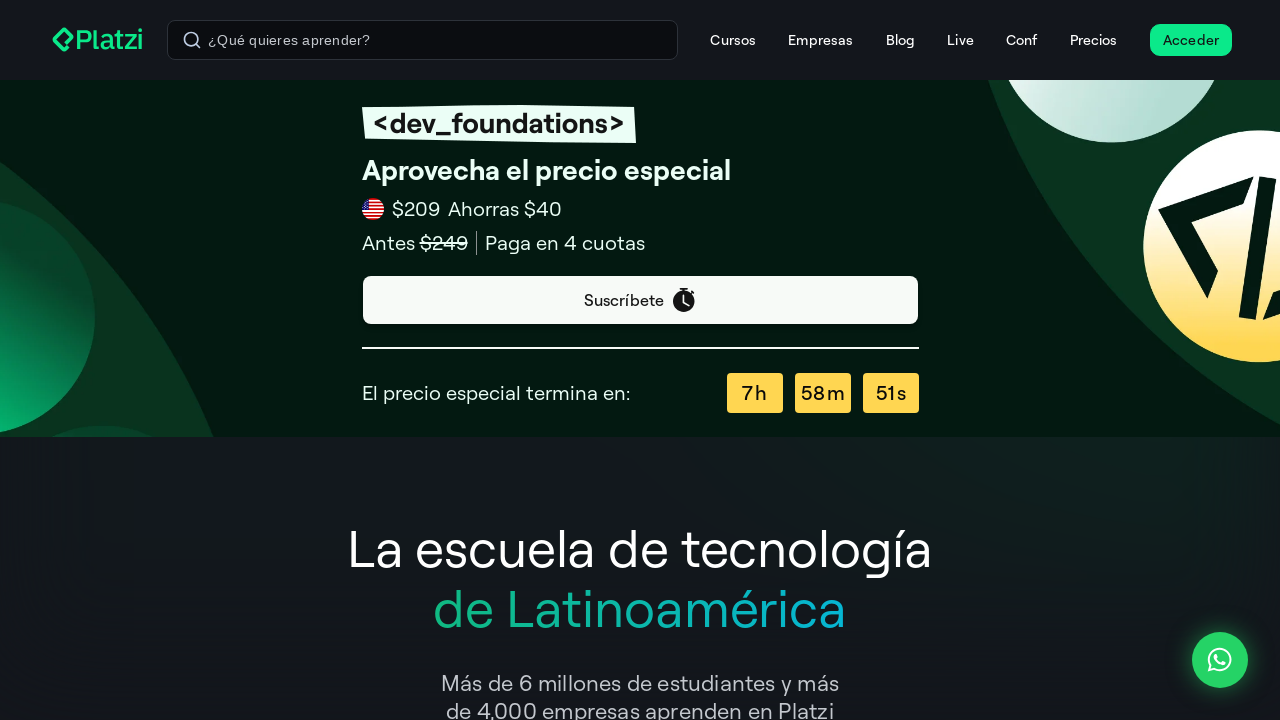

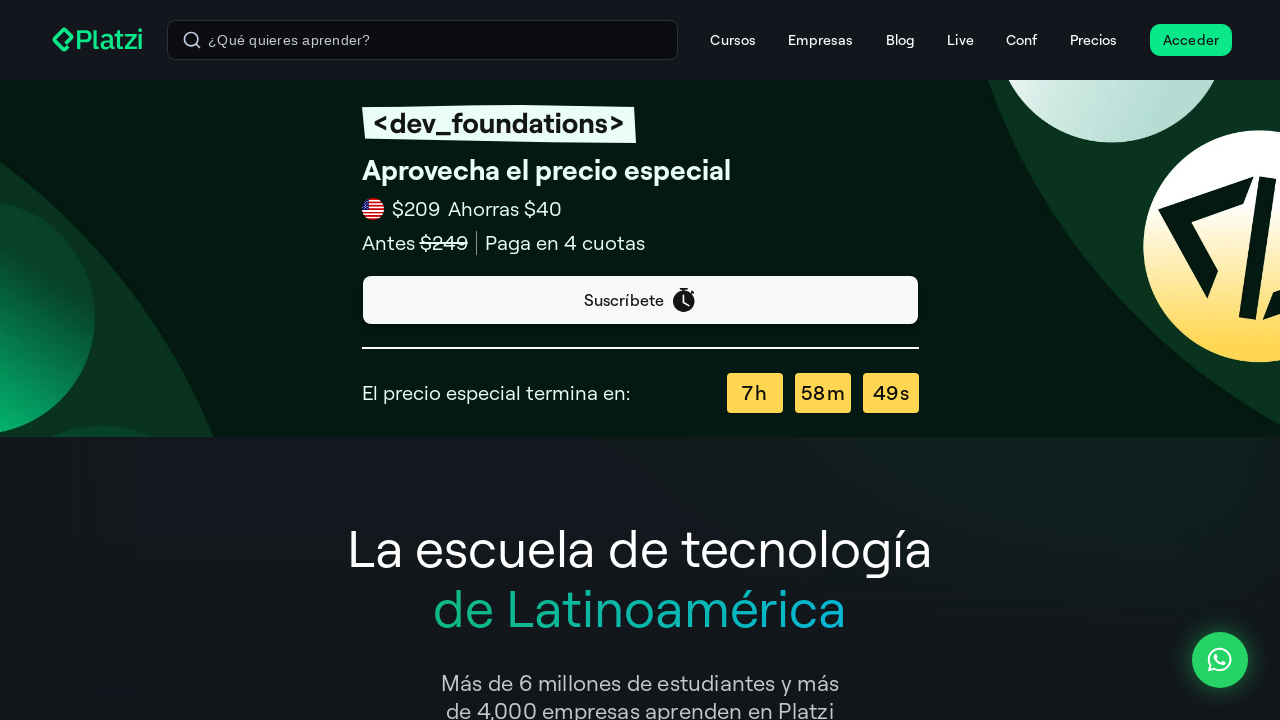